Clicks on a button with id "newPage" to open a new page

Starting URL: https://testeroprogramowania.github.io/selenium/basics.html

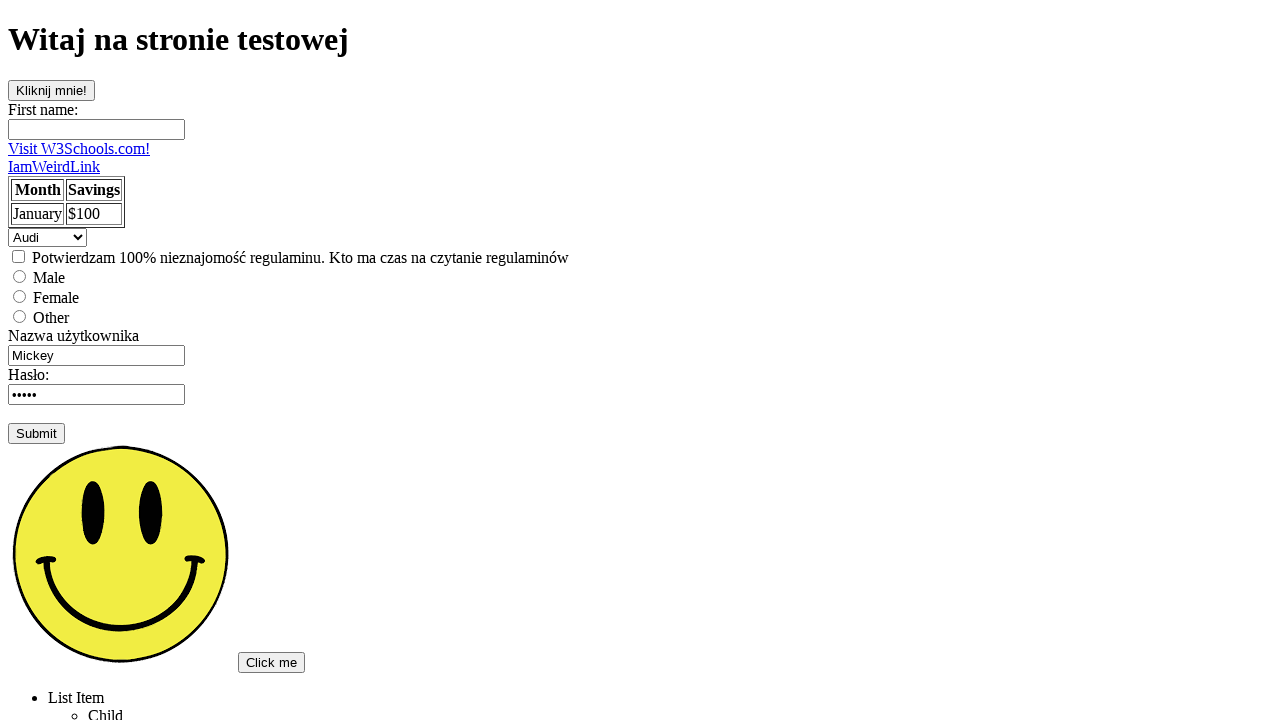

Clicked button with id 'newPage' to open a new page at (272, 662) on #newPage
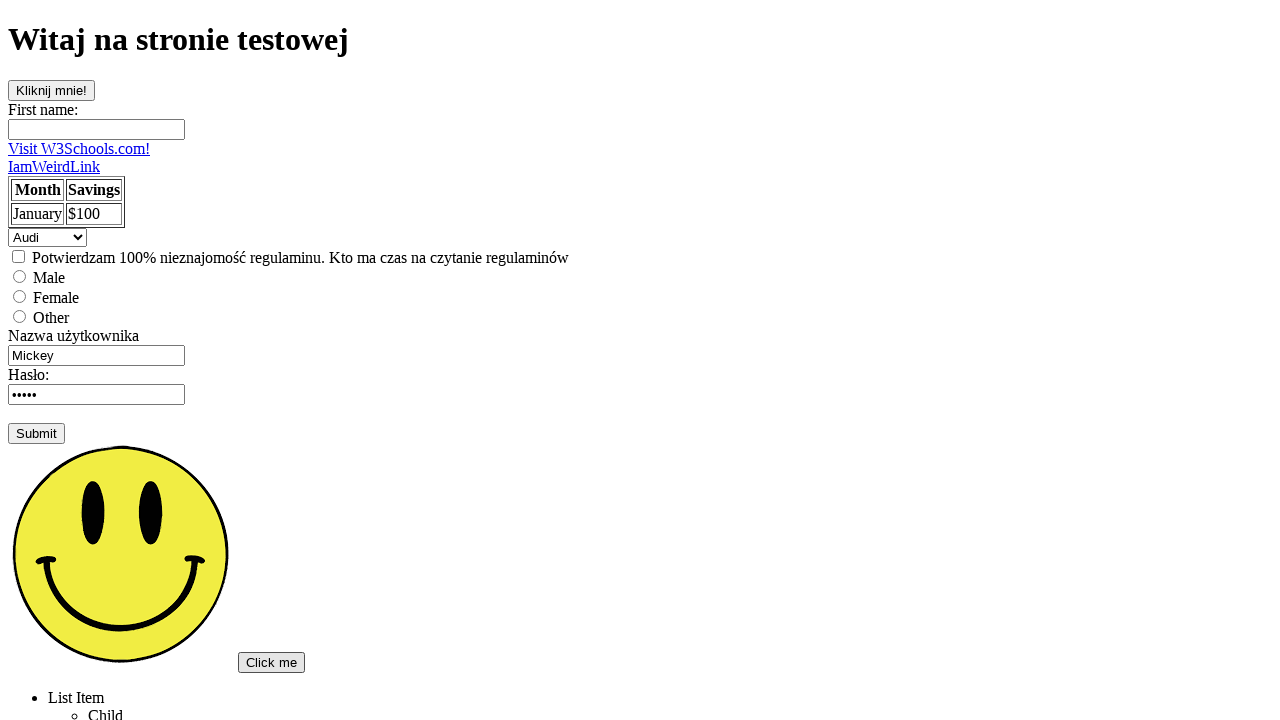

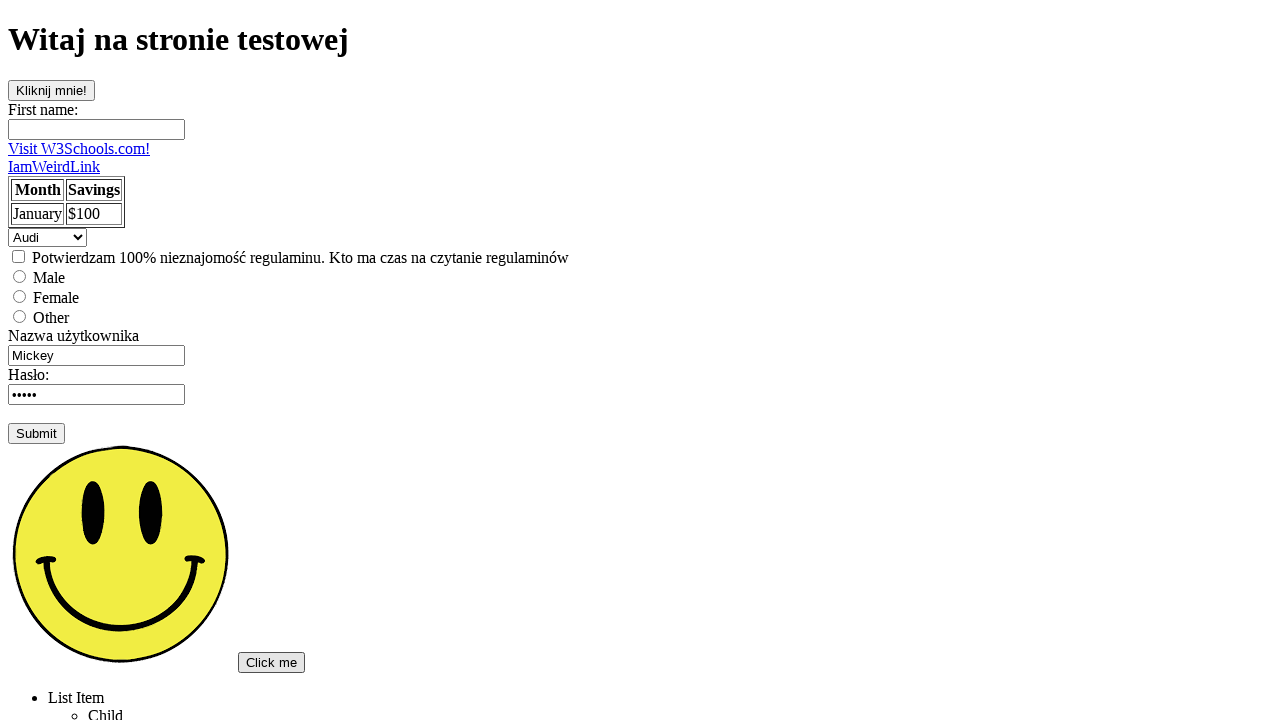